Tests browser window handling by clicking a link that opens a new window, then switching between the parent and child windows to verify their titles.

Starting URL: https://opensource-demo.orangehrmlive.com/web/index.php/auth/login

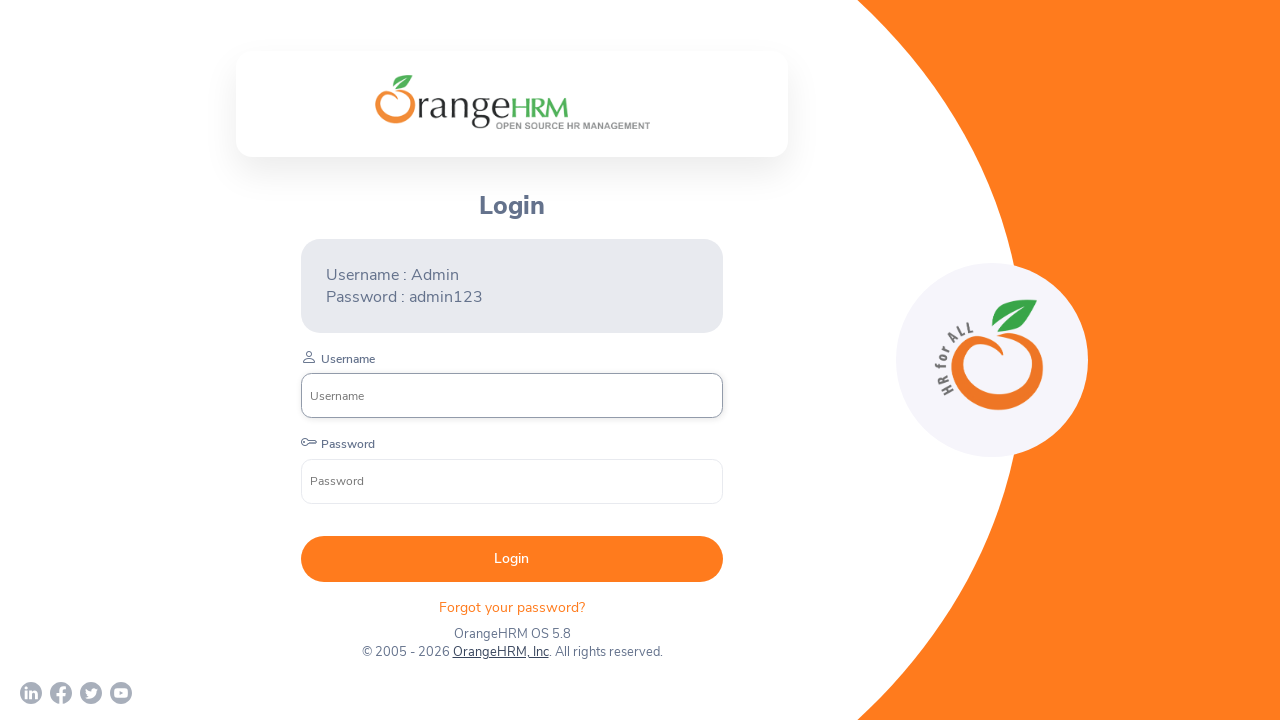

Clicked on OrangeHRM, Inc link to open new window at (500, 652) on xpath=//a[normalize-space()='OrangeHRM, Inc']
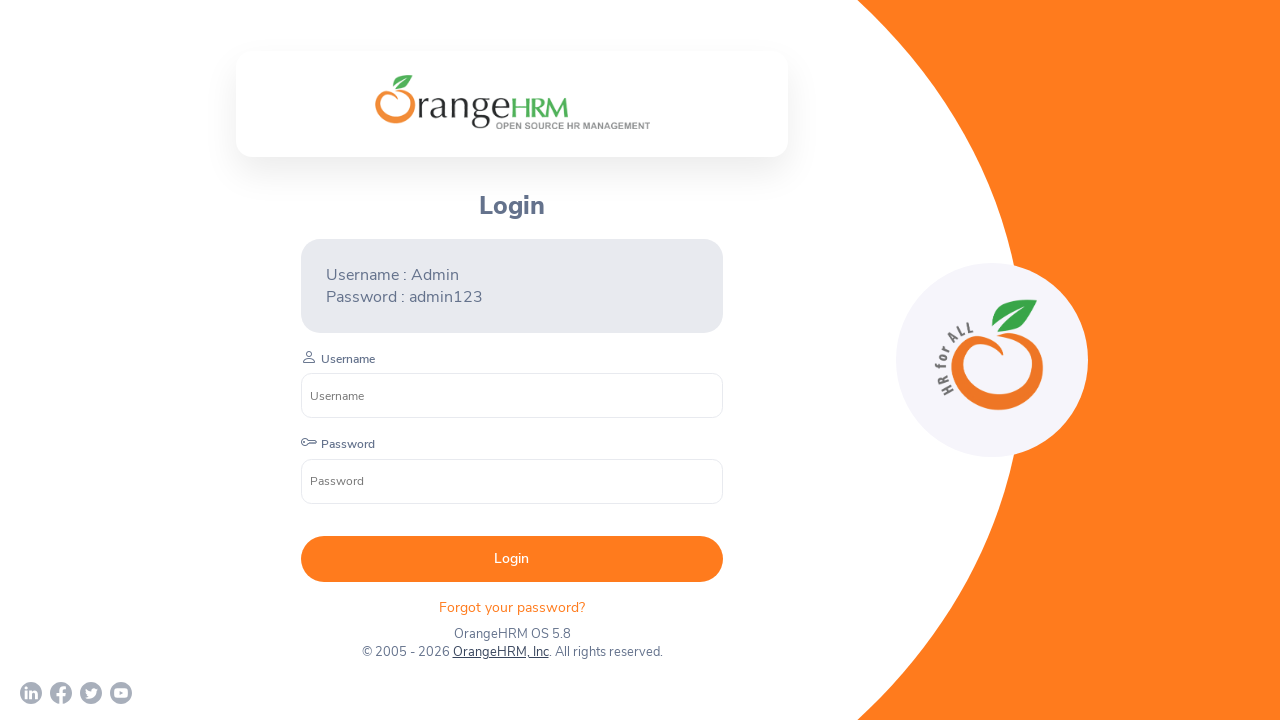

Captured new window/page object
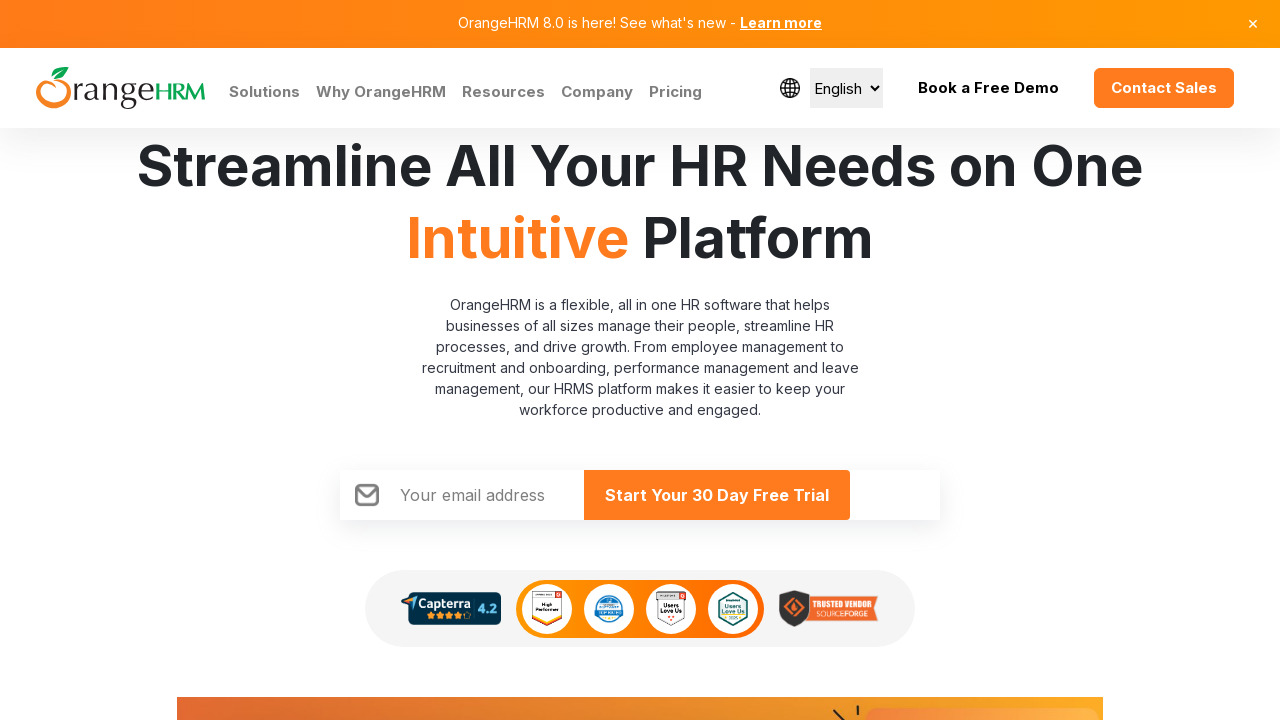

New page loaded successfully
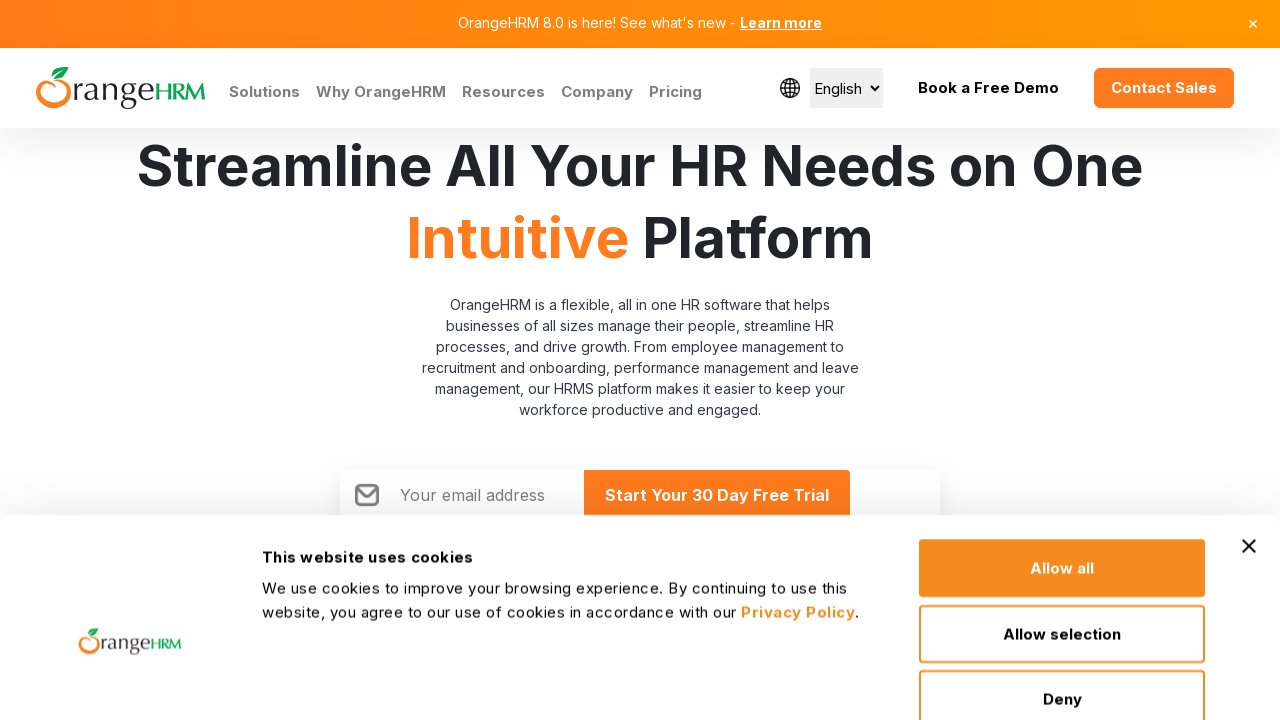

Retrieved child window title: Human Resources Management Software | HRMS | OrangeHRM
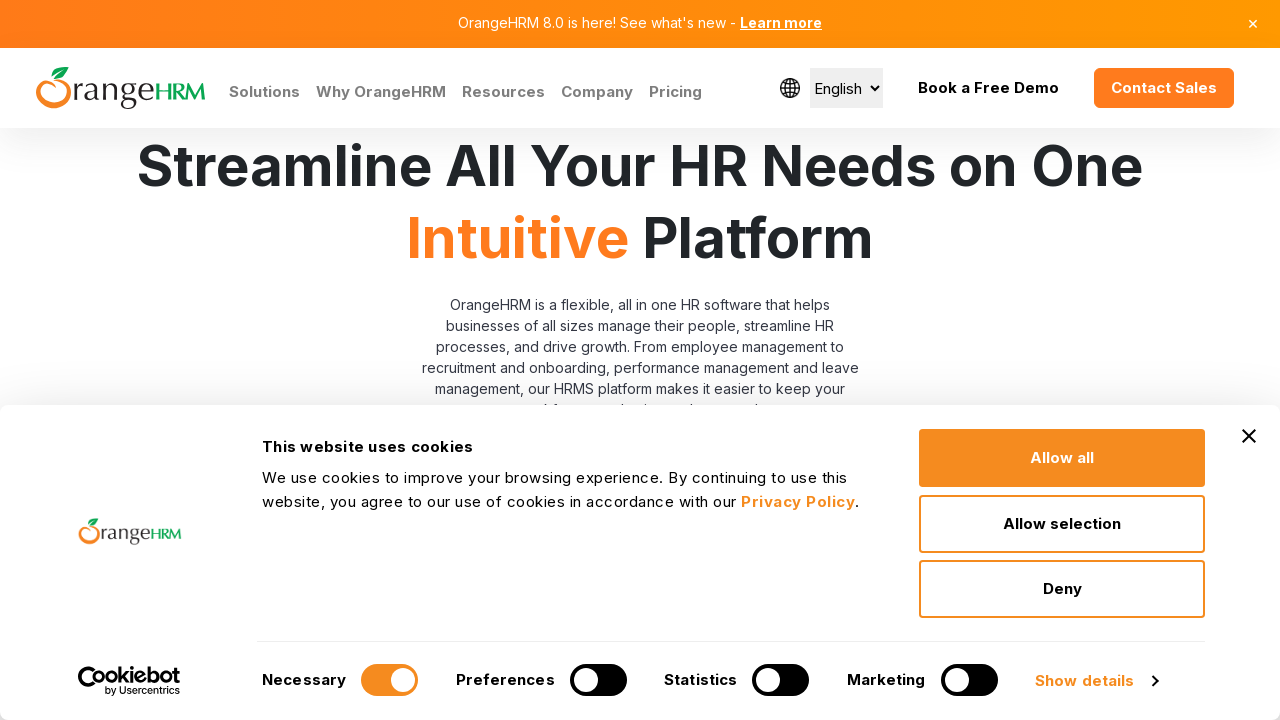

Retrieved parent window title: OrangeHRM
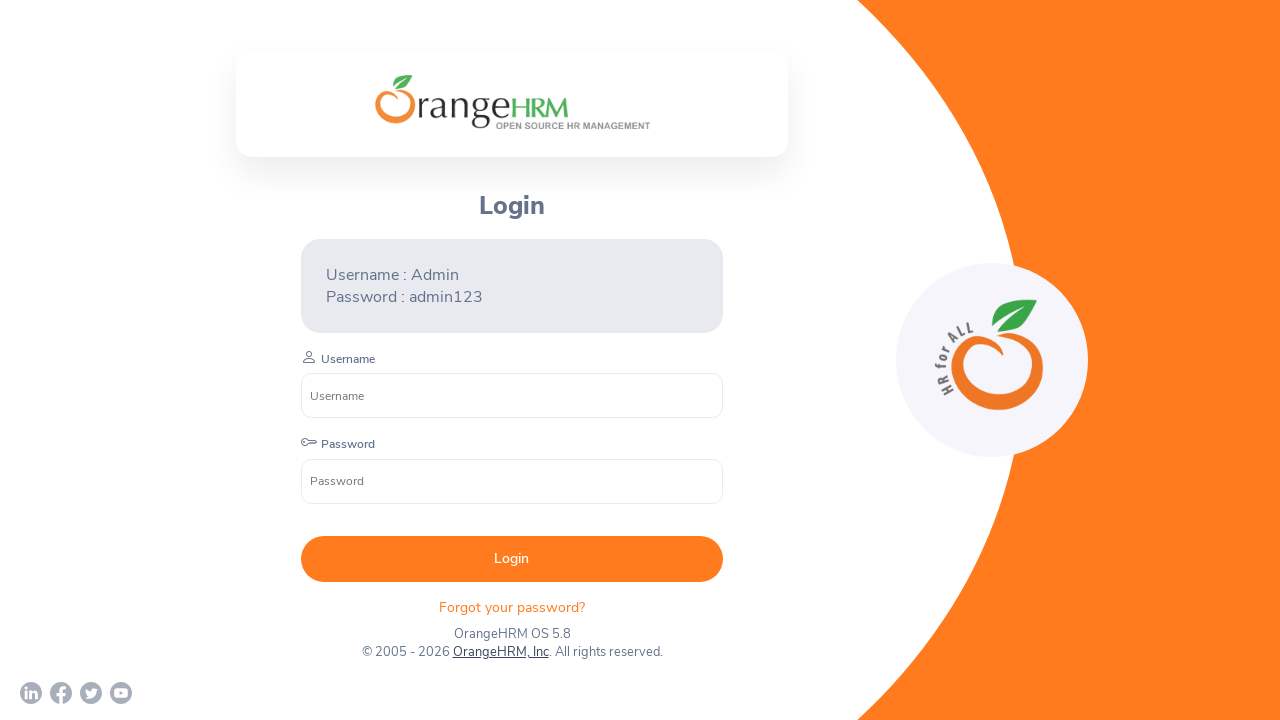

Verified OrangeHRM window found: Human Resources Management Software | HRMS | OrangeHRM
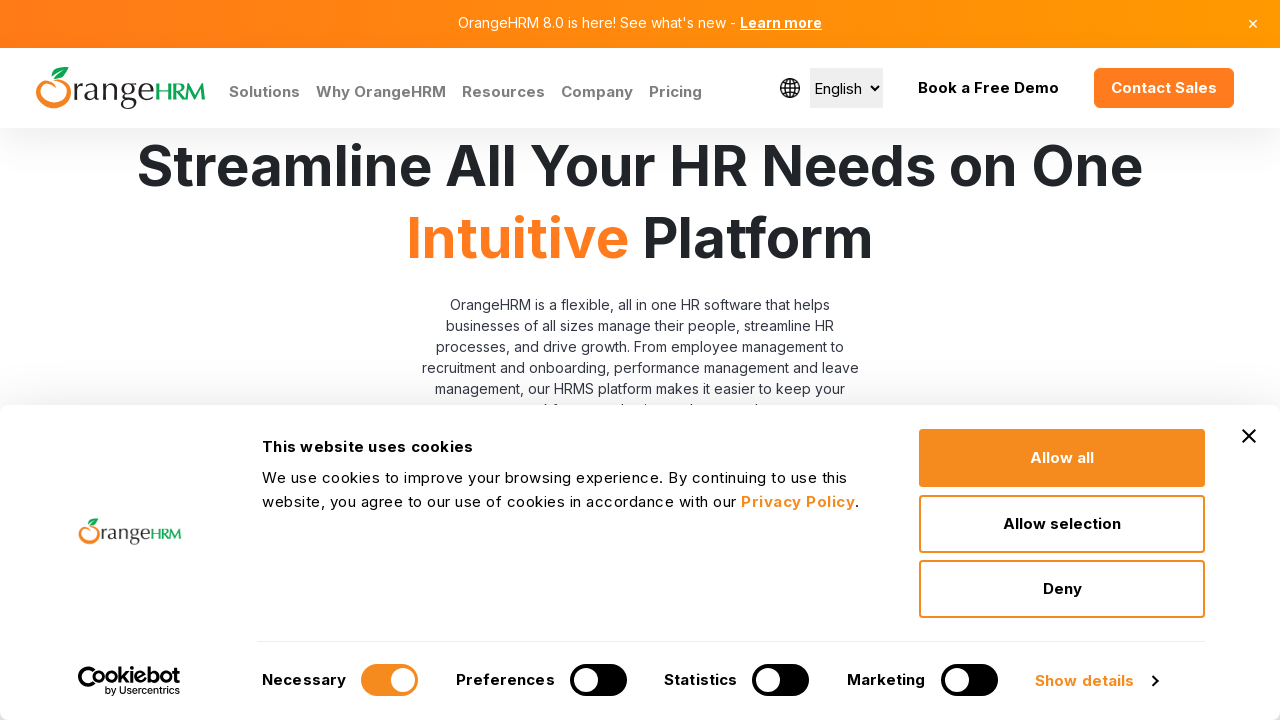

Closed child window
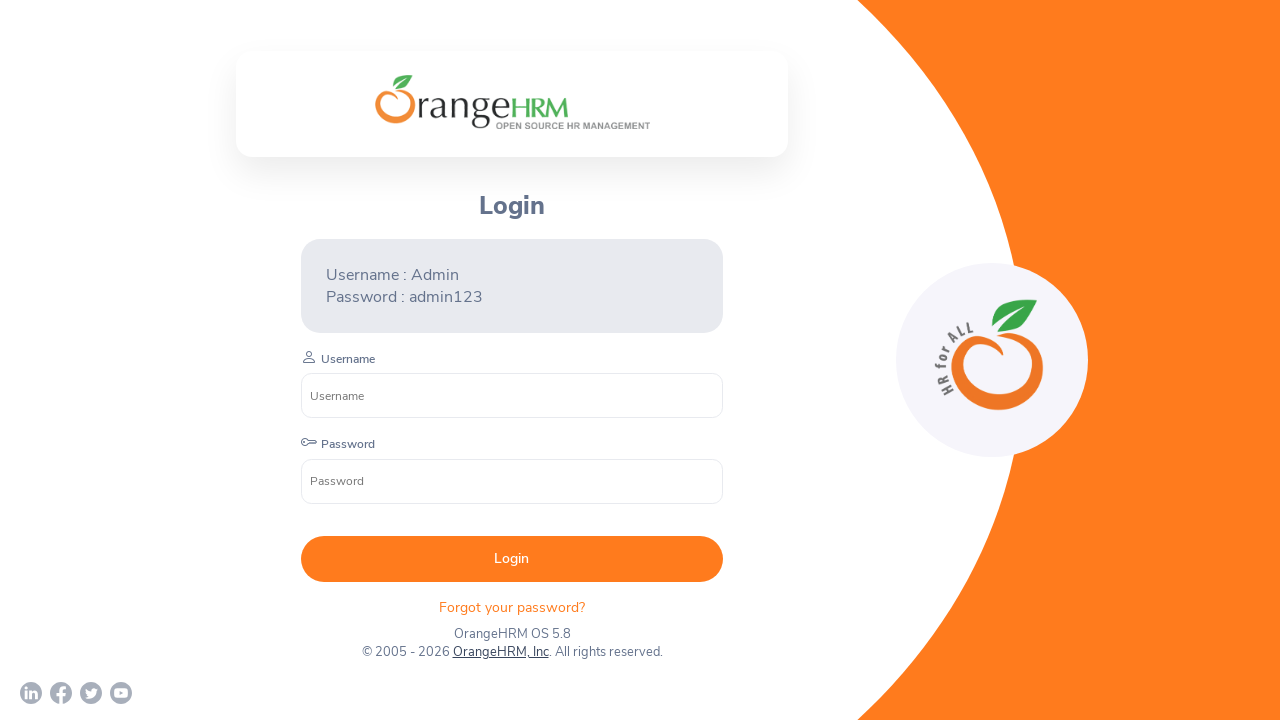

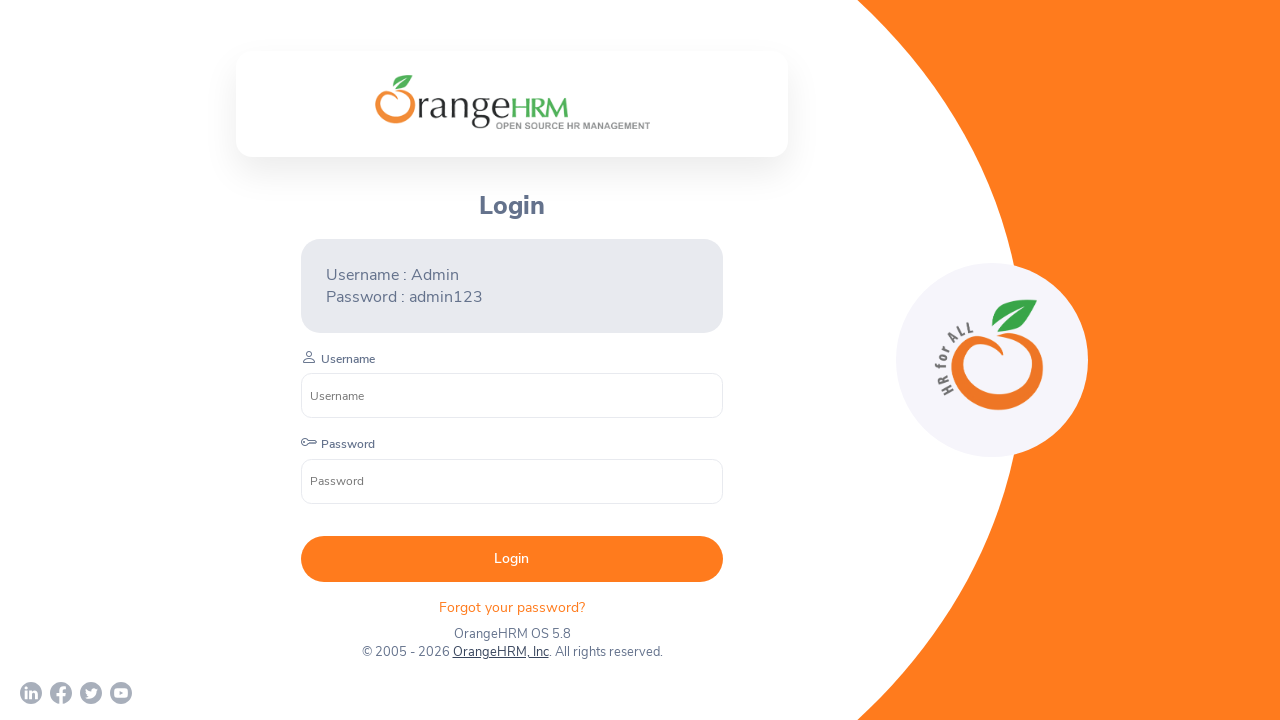